Tests dropdown selection functionality by selecting options from a currency dropdown using different selection methods (by index and by visible text)

Starting URL: https://rahulshettyacademy.com/dropdownsPractise/

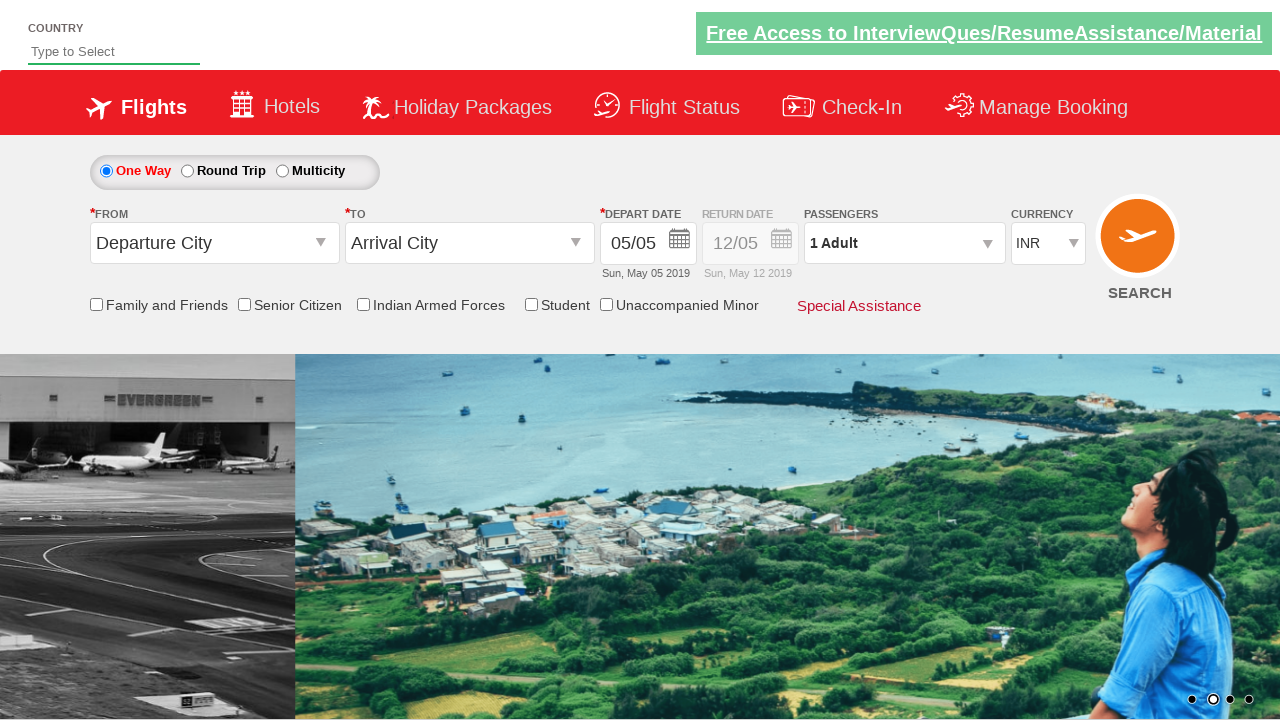

Selected currency dropdown option at index 3 on #ctl00_mainContent_DropDownListCurrency
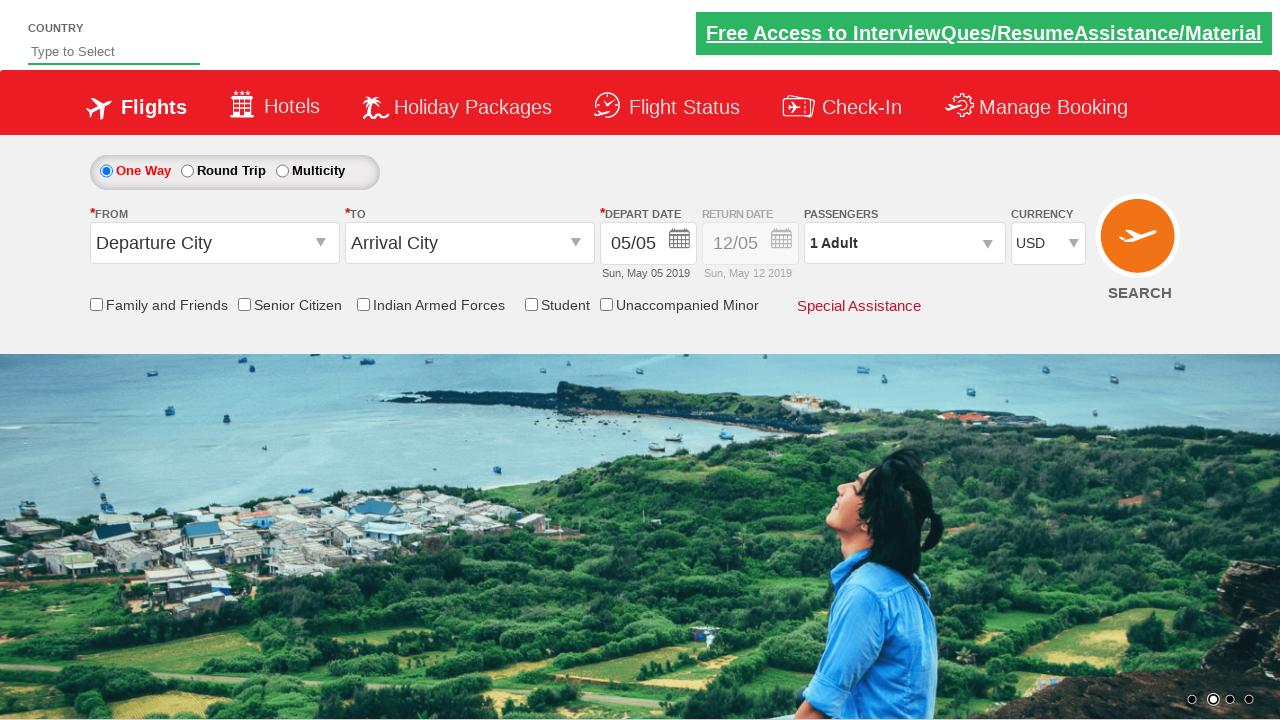

Waited 1000ms for dropdown selection to register
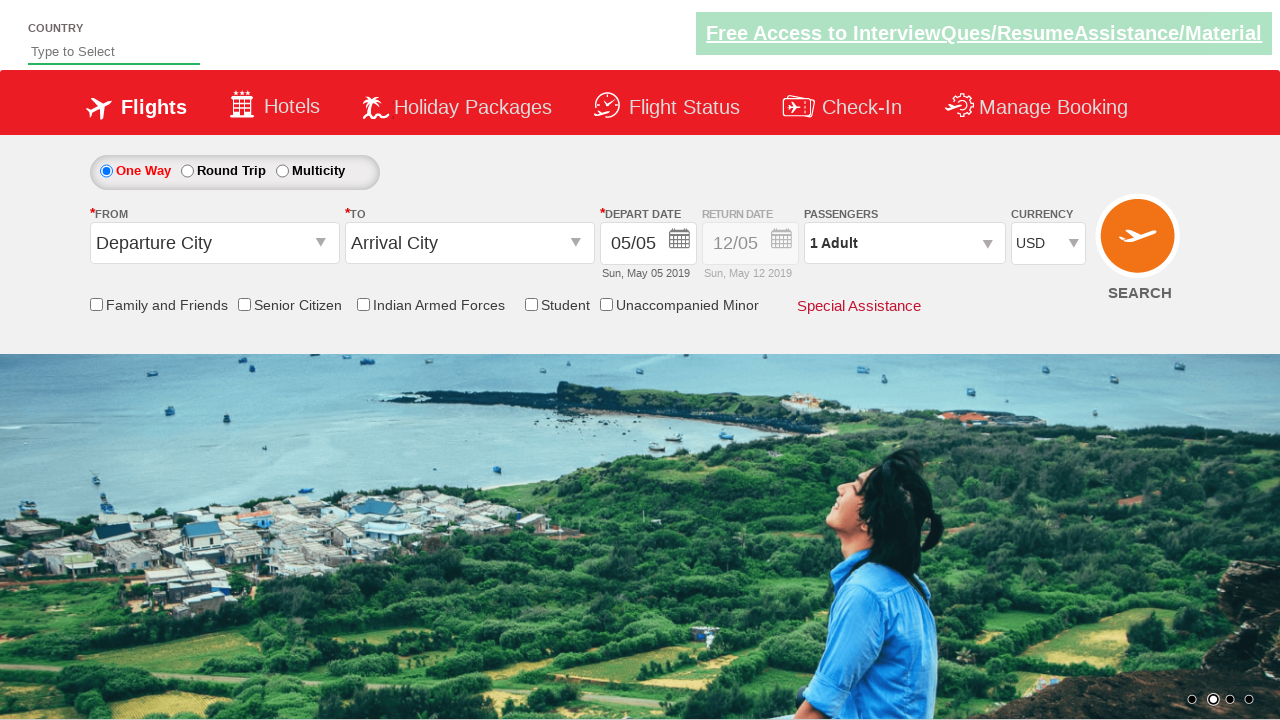

Selected currency dropdown option by visible text 'AED' on #ctl00_mainContent_DropDownListCurrency
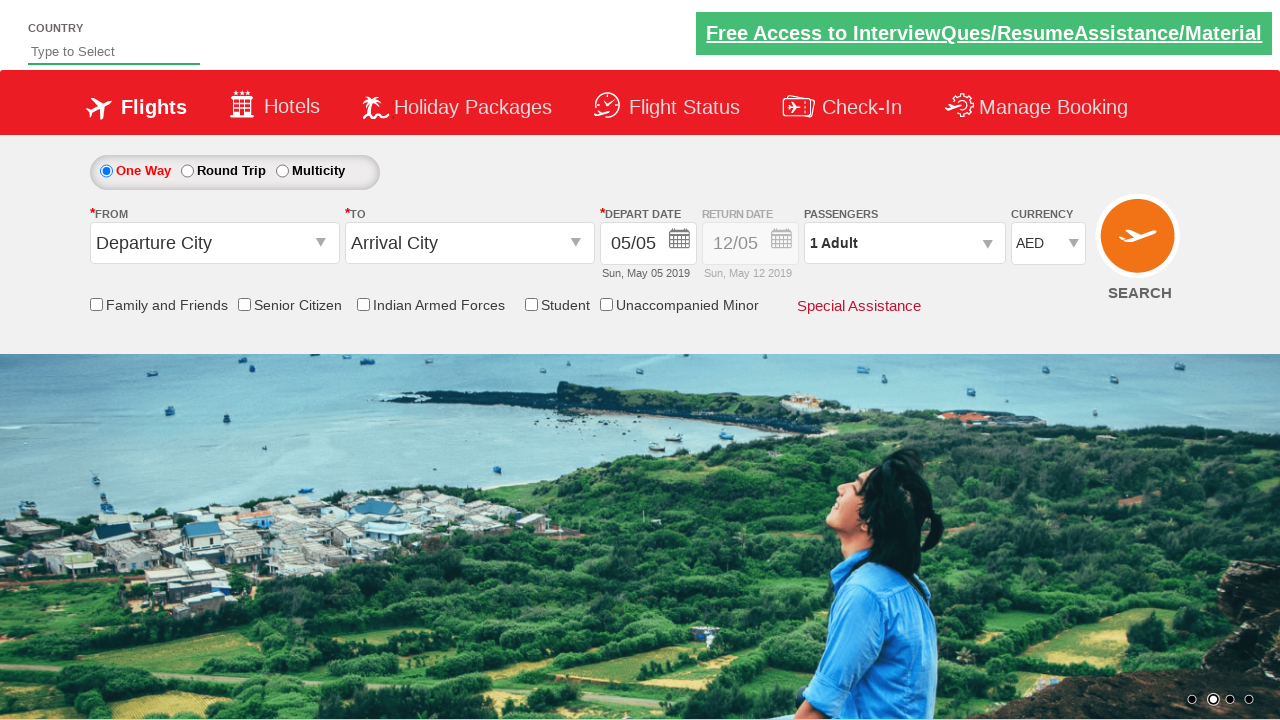

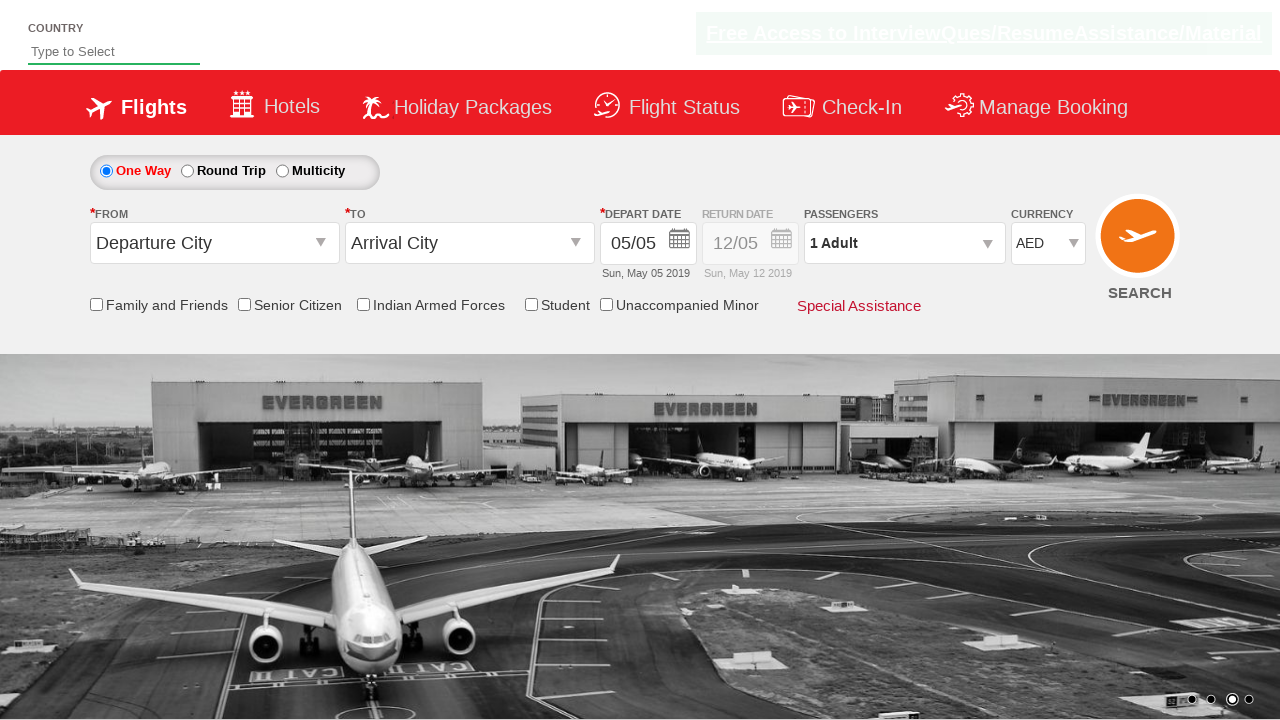